Tests right-click context menu functionality by performing a right-click on an element, selecting "Copy" from the context menu, and accepting the resulting alert dialog

Starting URL: https://swisnl.github.io/jQuery-contextMenu/demo.html

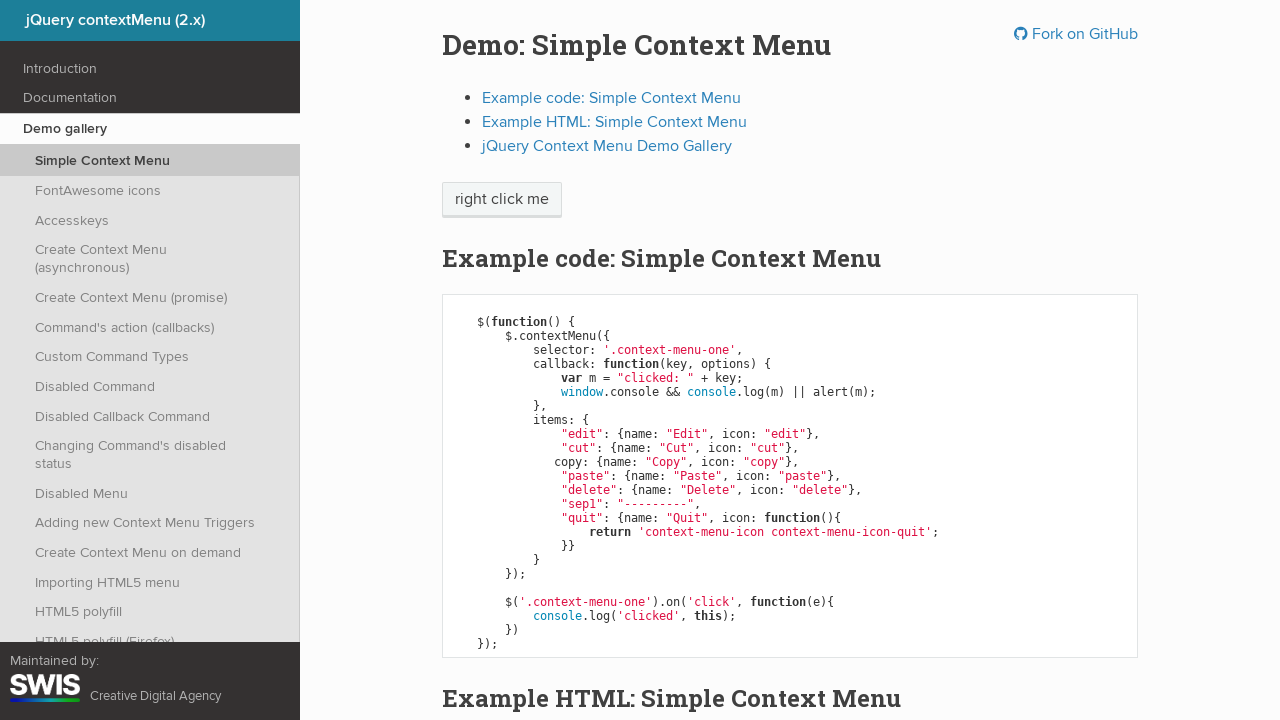

Right-clicked on 'right click me' element to open context menu at (502, 200) on //span[text()='right click me']
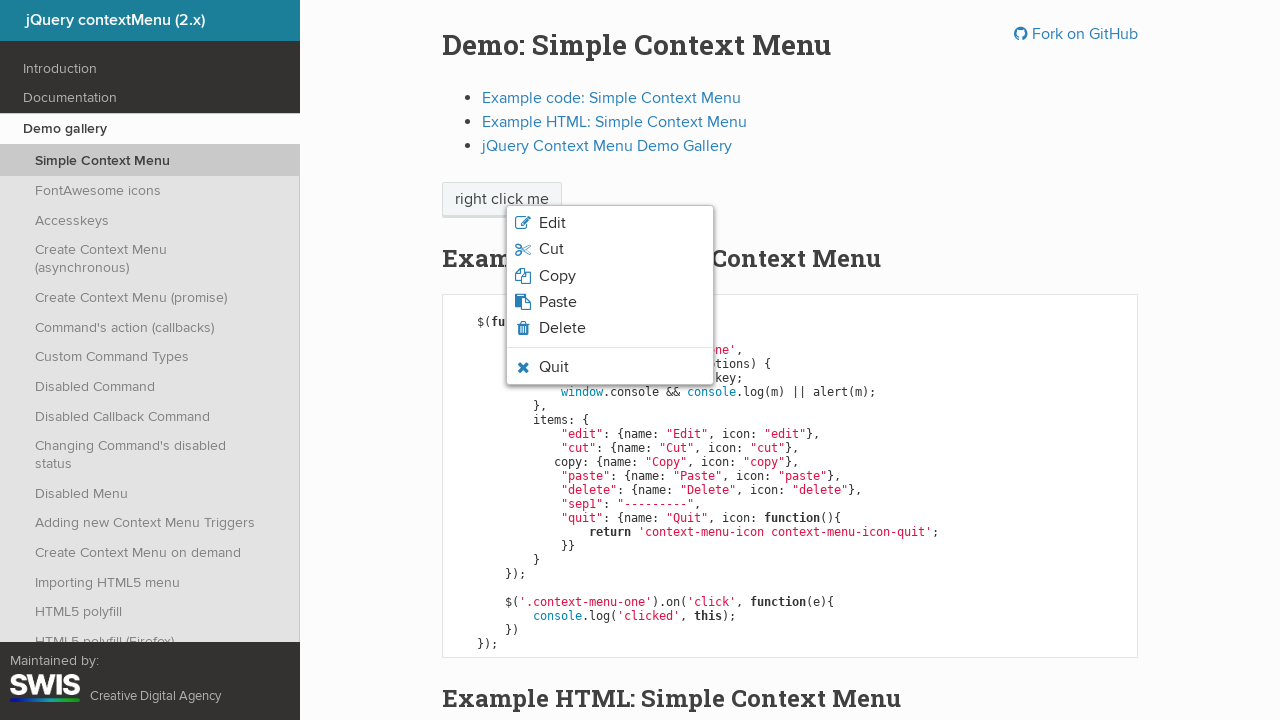

Clicked 'Copy' option from context menu at (557, 276) on xpath=//span[text()='Copy']
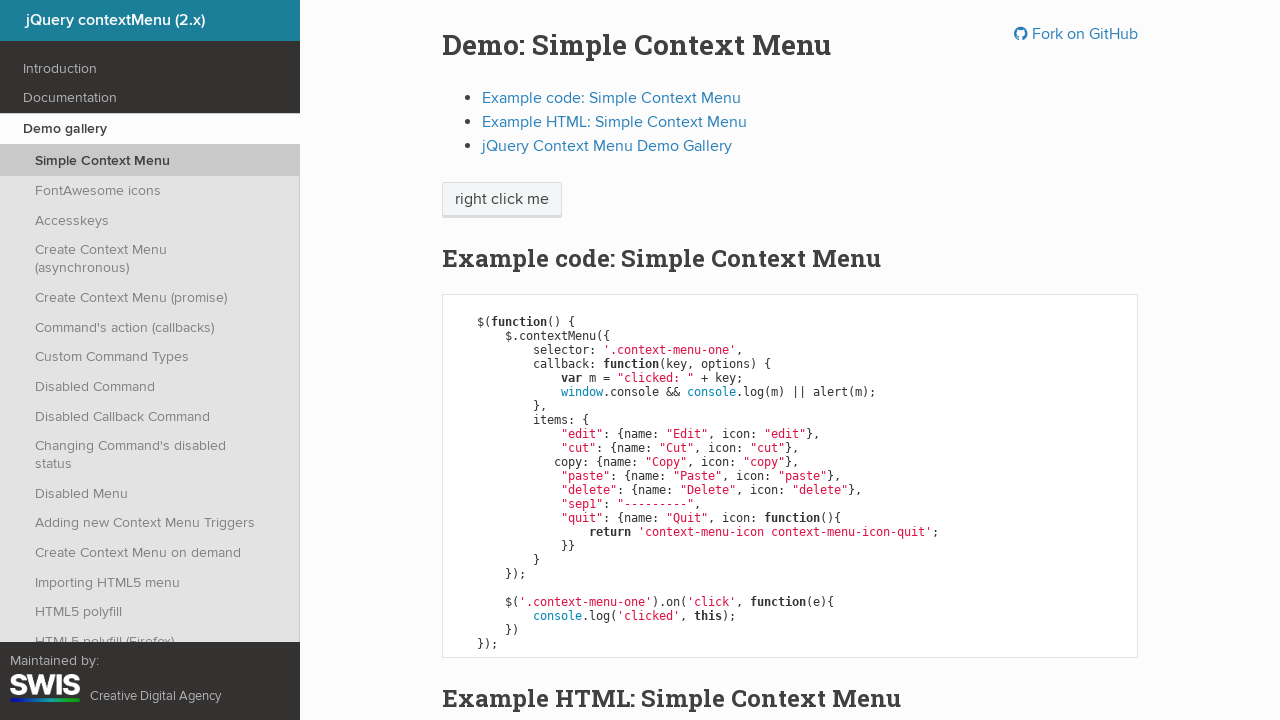

Set up dialog handler to accept alert
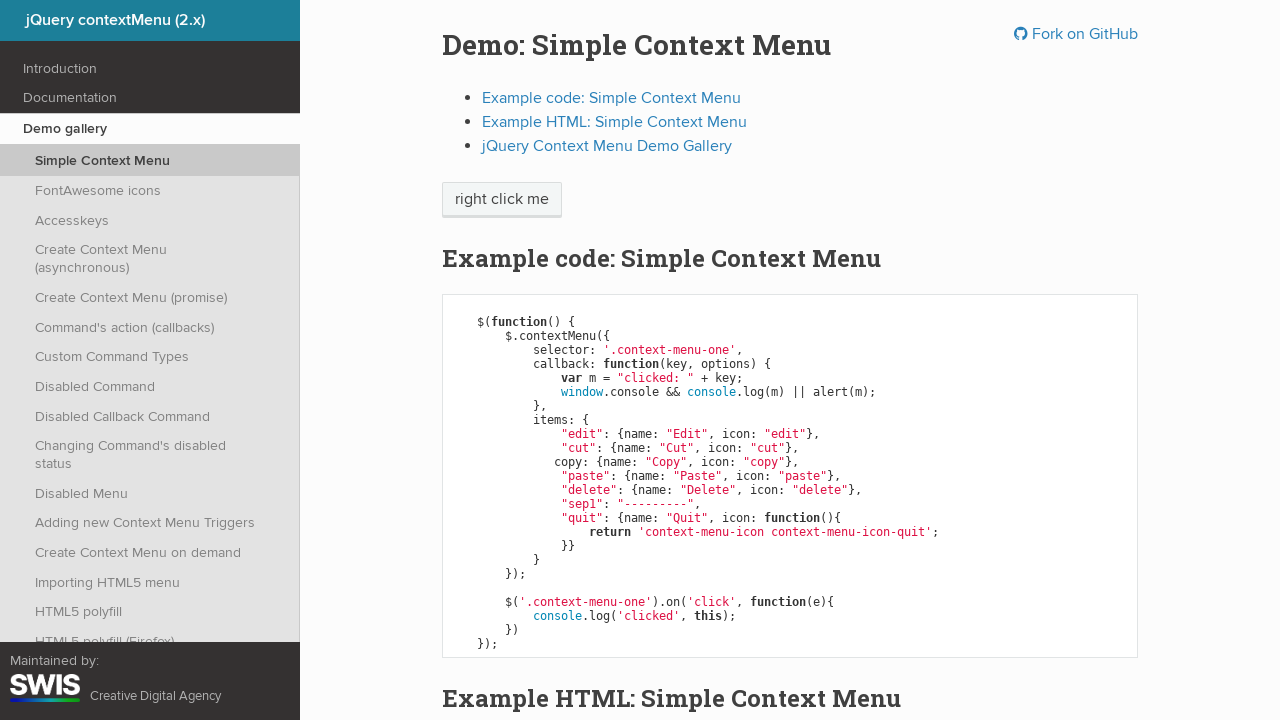

Waited 500ms for dialog to be processed
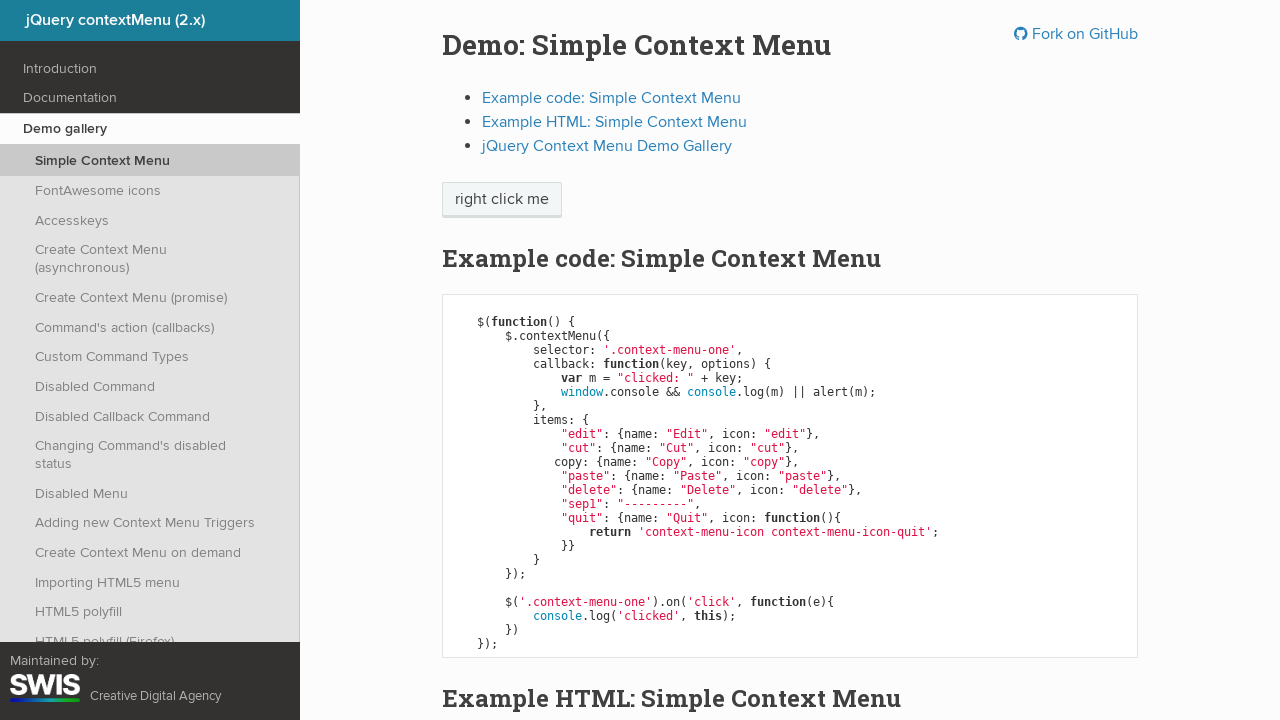

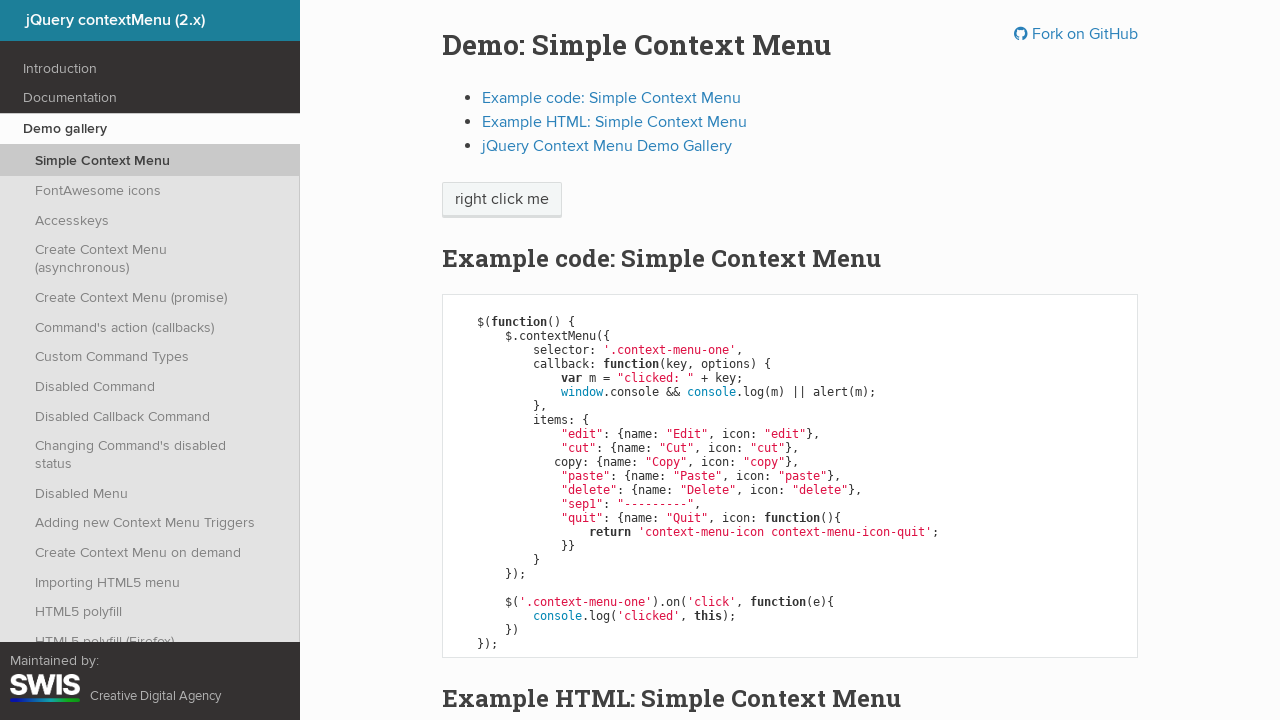